Tests marking individual items as complete by clicking their toggle checkboxes

Starting URL: https://demo.playwright.dev/todomvc

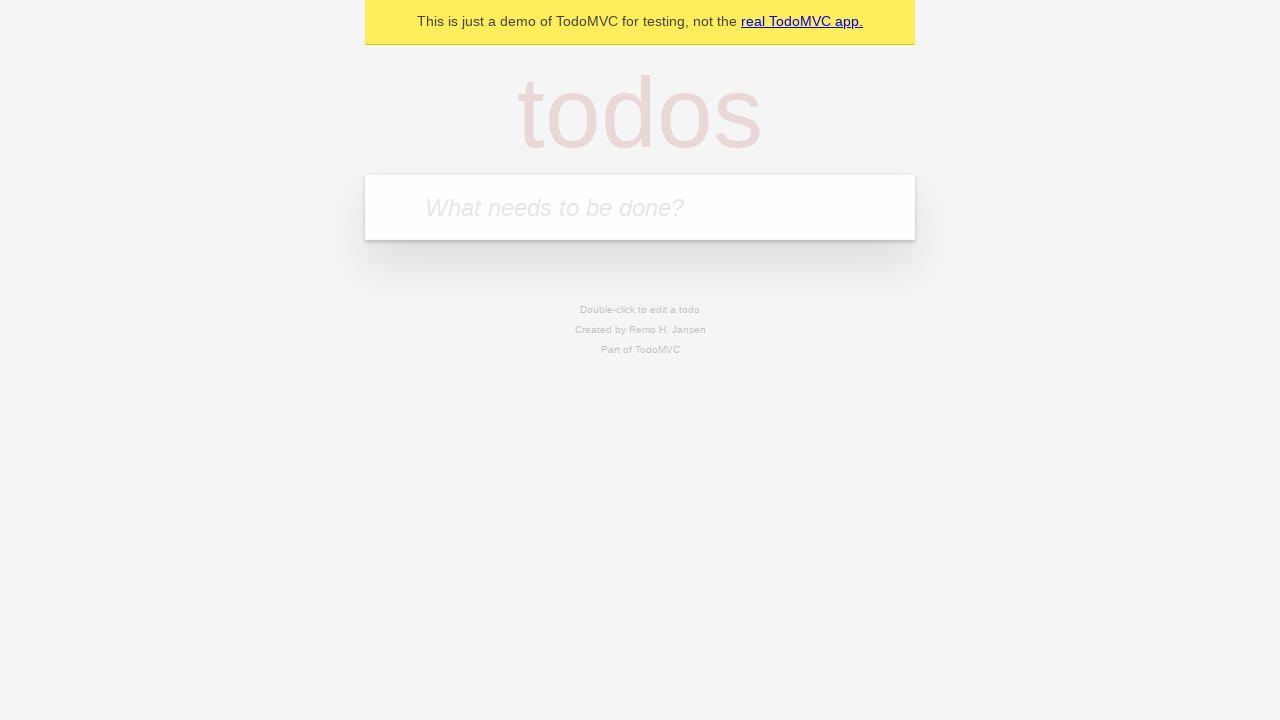

Navigated to TodoMVC demo page
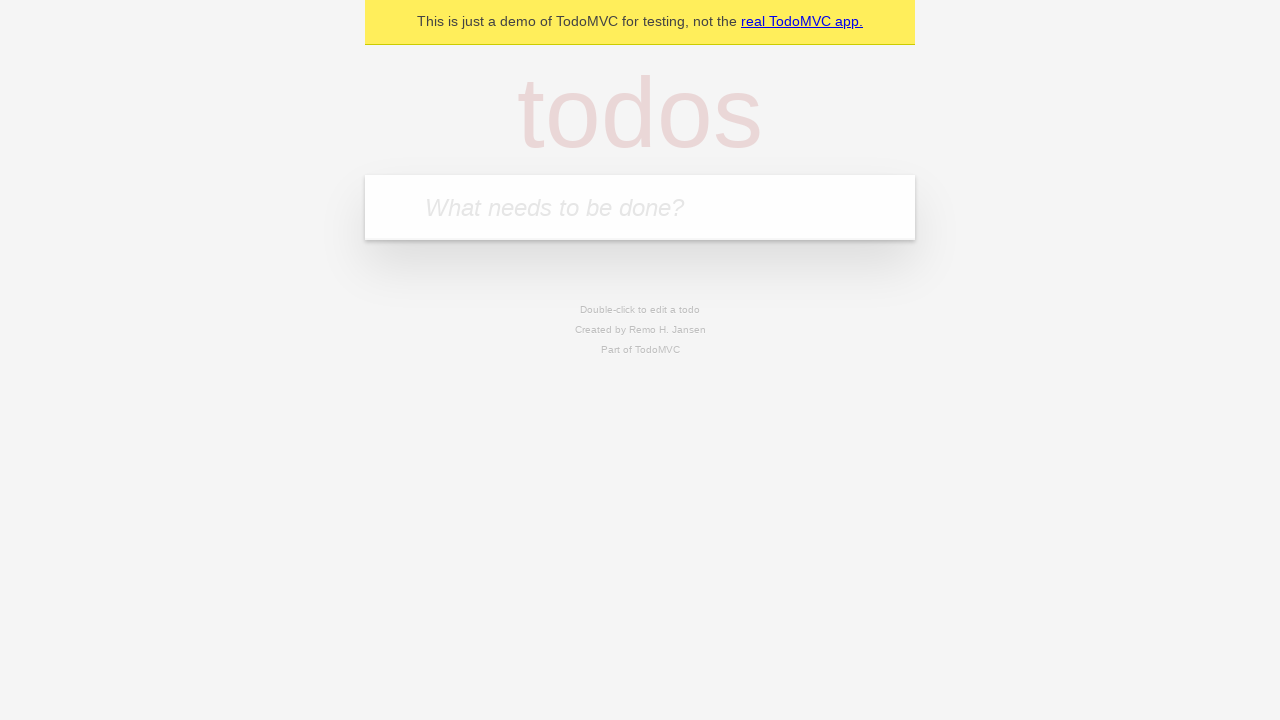

Filled first todo item 'buy some cheese' on .new-todo
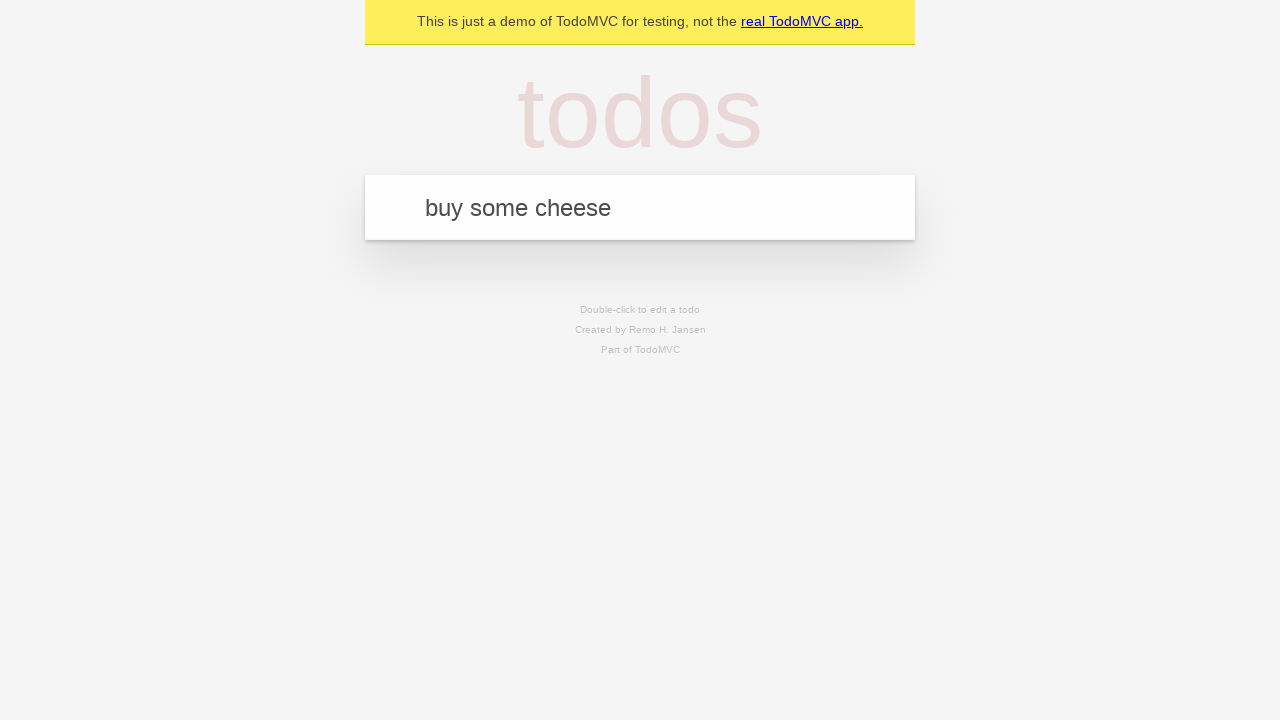

Pressed Enter to create first todo item on .new-todo
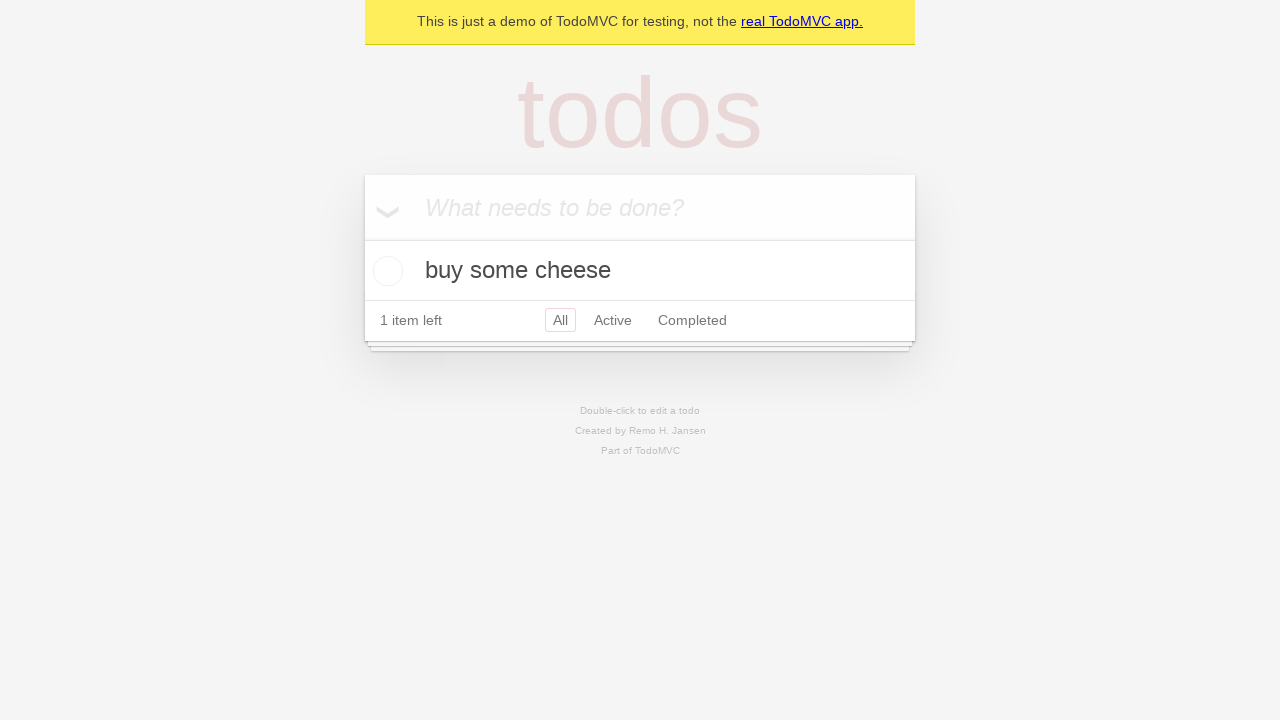

Filled second todo item 'feed the cat' on .new-todo
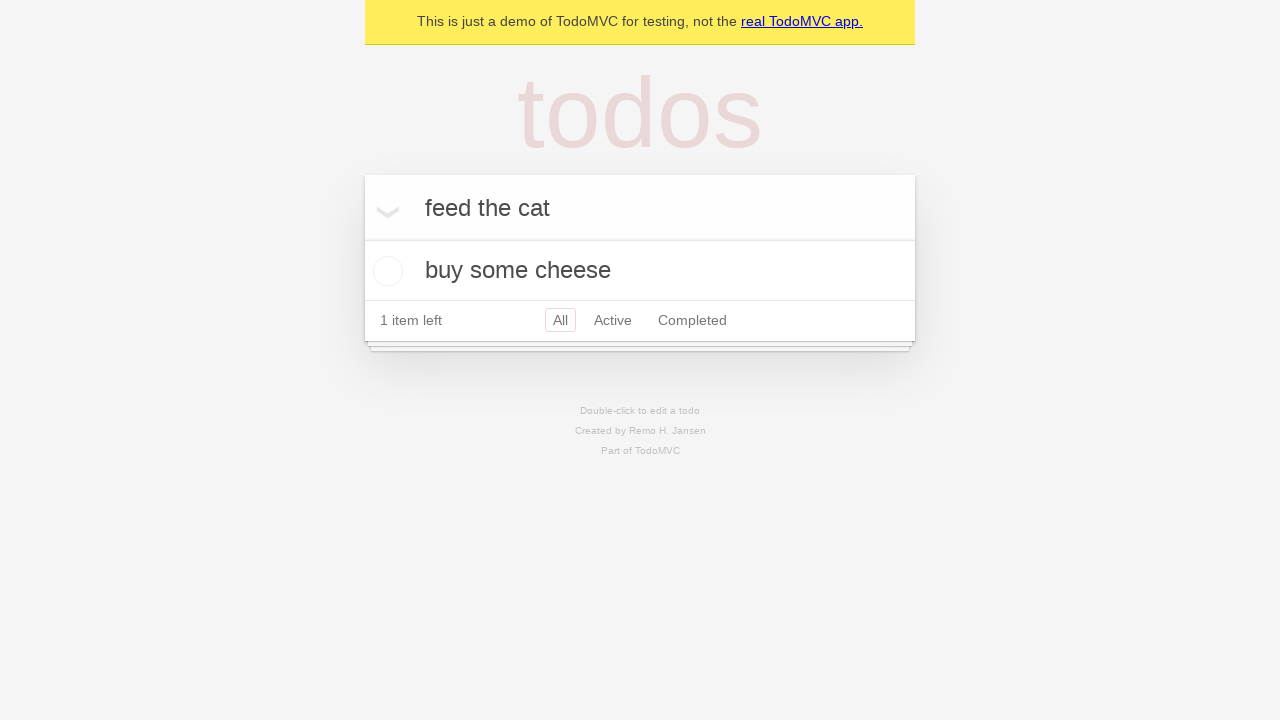

Pressed Enter to create second todo item on .new-todo
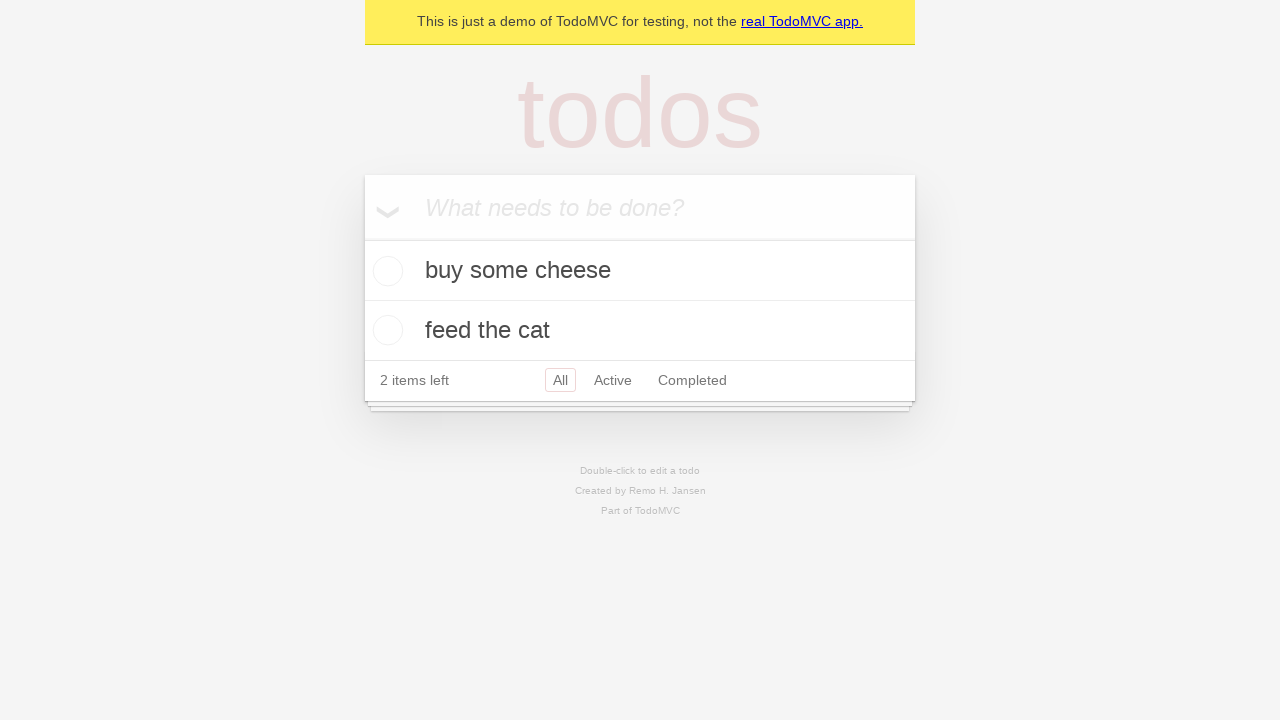

Marked first todo item as complete by clicking its toggle checkbox at (385, 271) on .todo-list li >> nth=0 >> .toggle
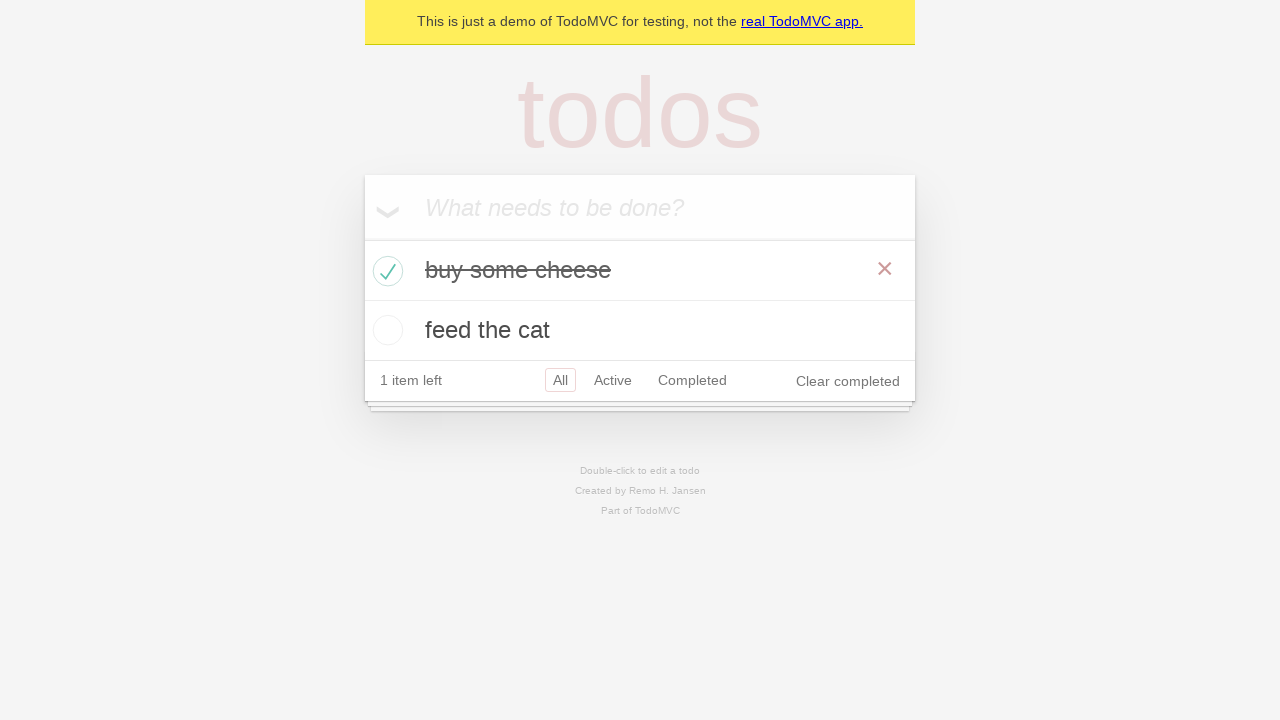

Marked second todo item as complete by clicking its toggle checkbox at (385, 330) on .todo-list li >> nth=1 >> .toggle
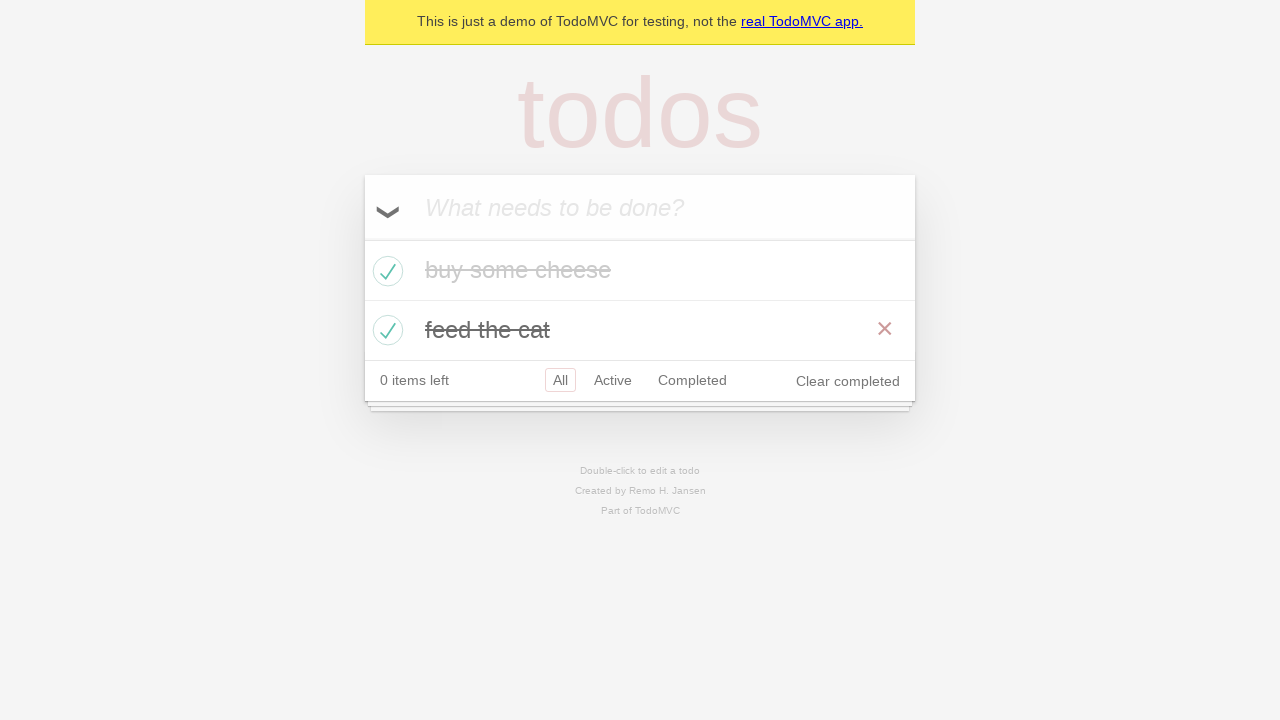

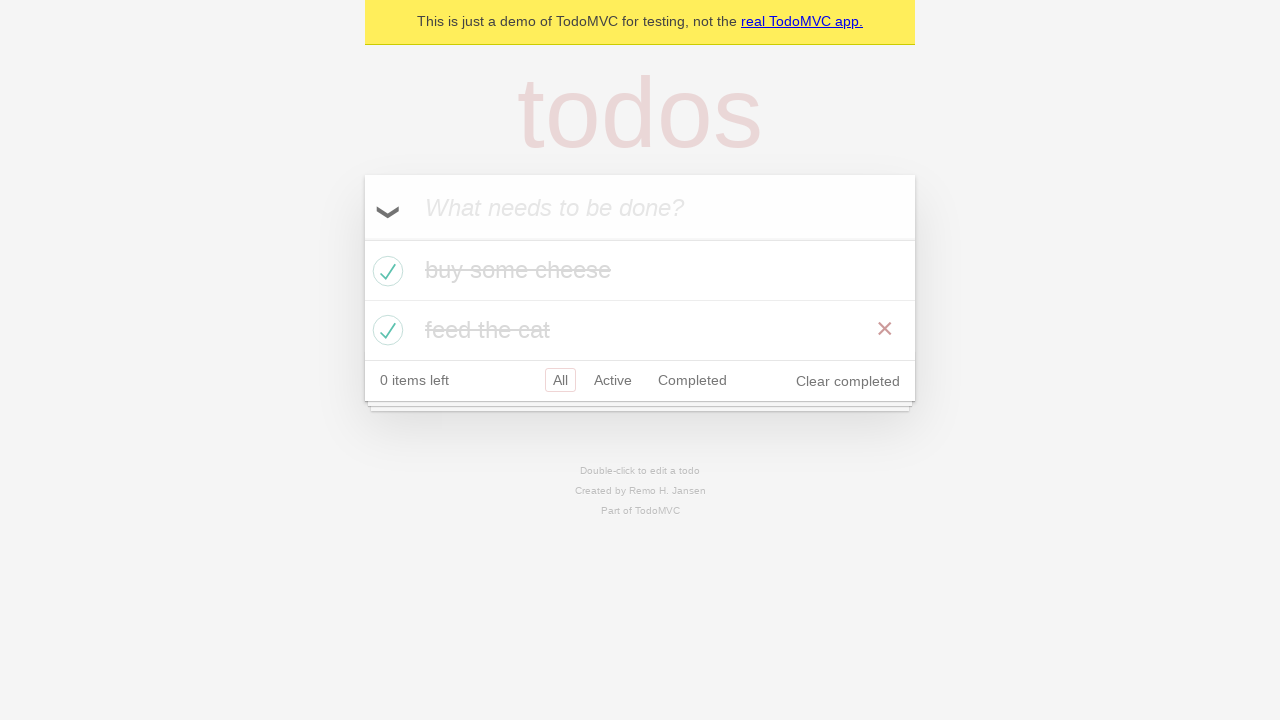